Tests jQuery date picker functionality by selecting a "From" date (October 20, 2025) and a "To" date (May 10, 2026), navigating through calendar months dynamically to reach the target dates.

Starting URL: https://syntaxprojects.com/jquery-date-picker-demo-homework.php

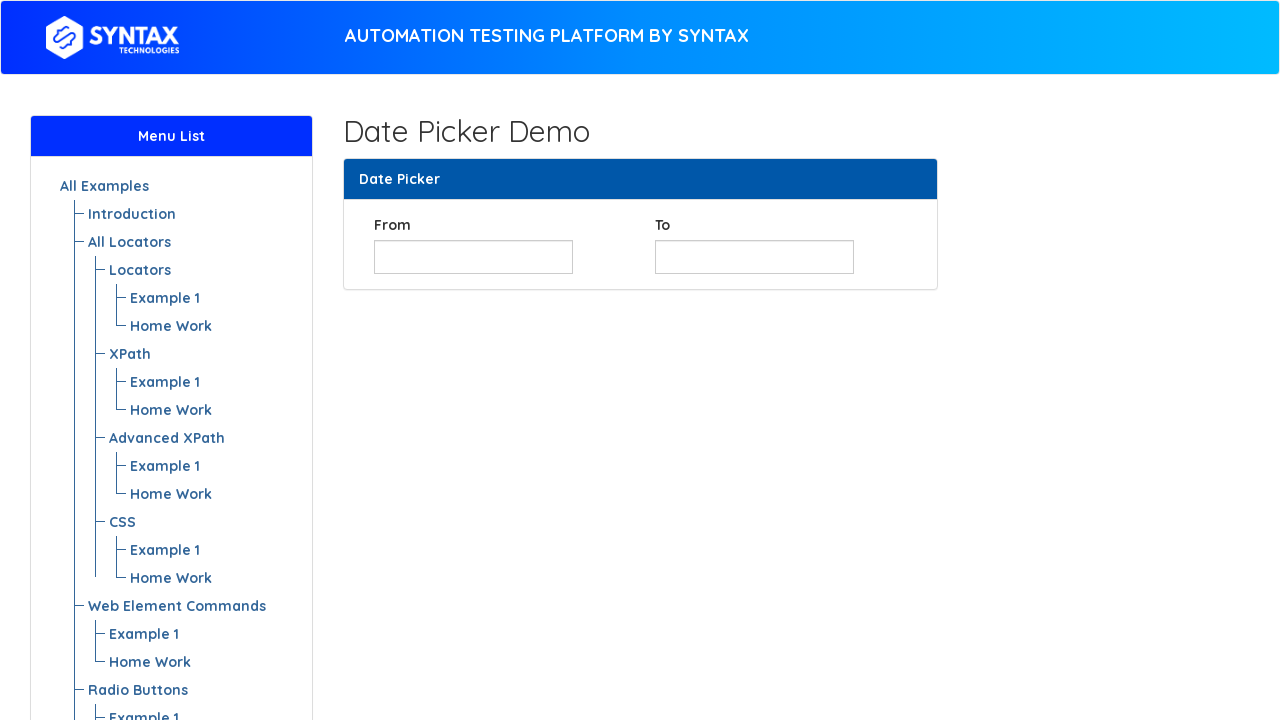

Clicked on 'From' date input field at (473, 257) on #from_date
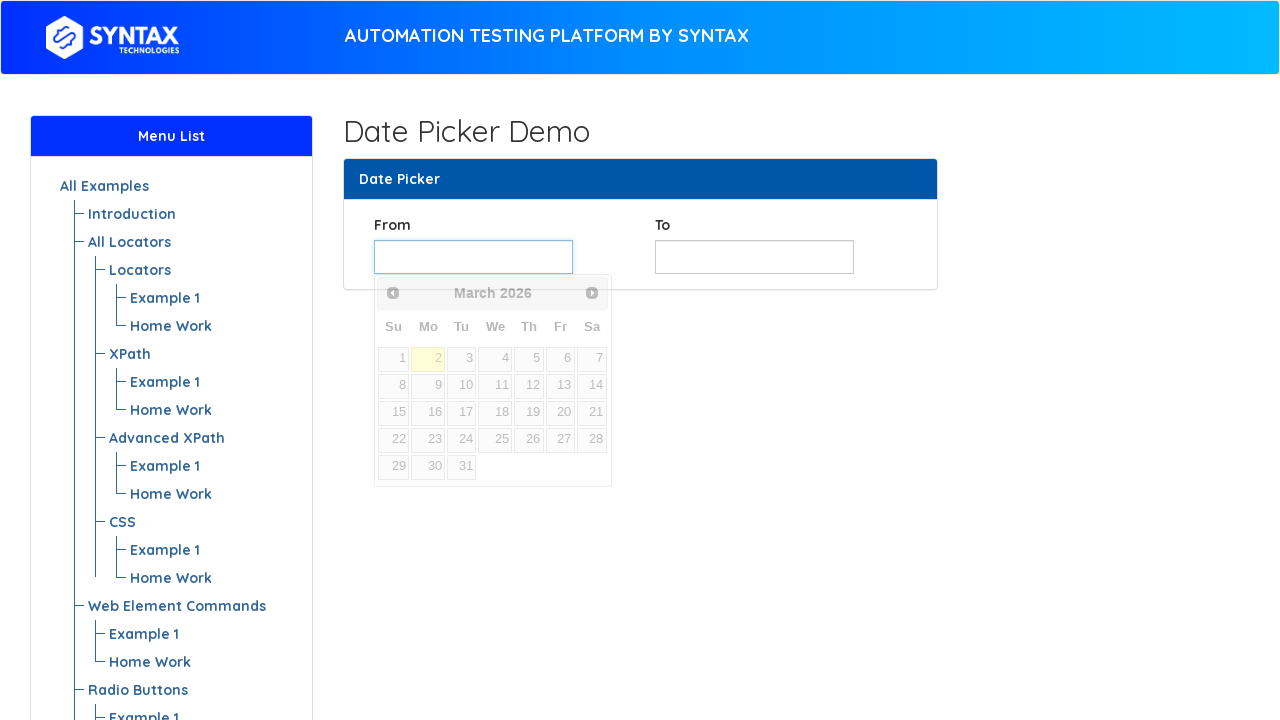

Date picker calendar loaded
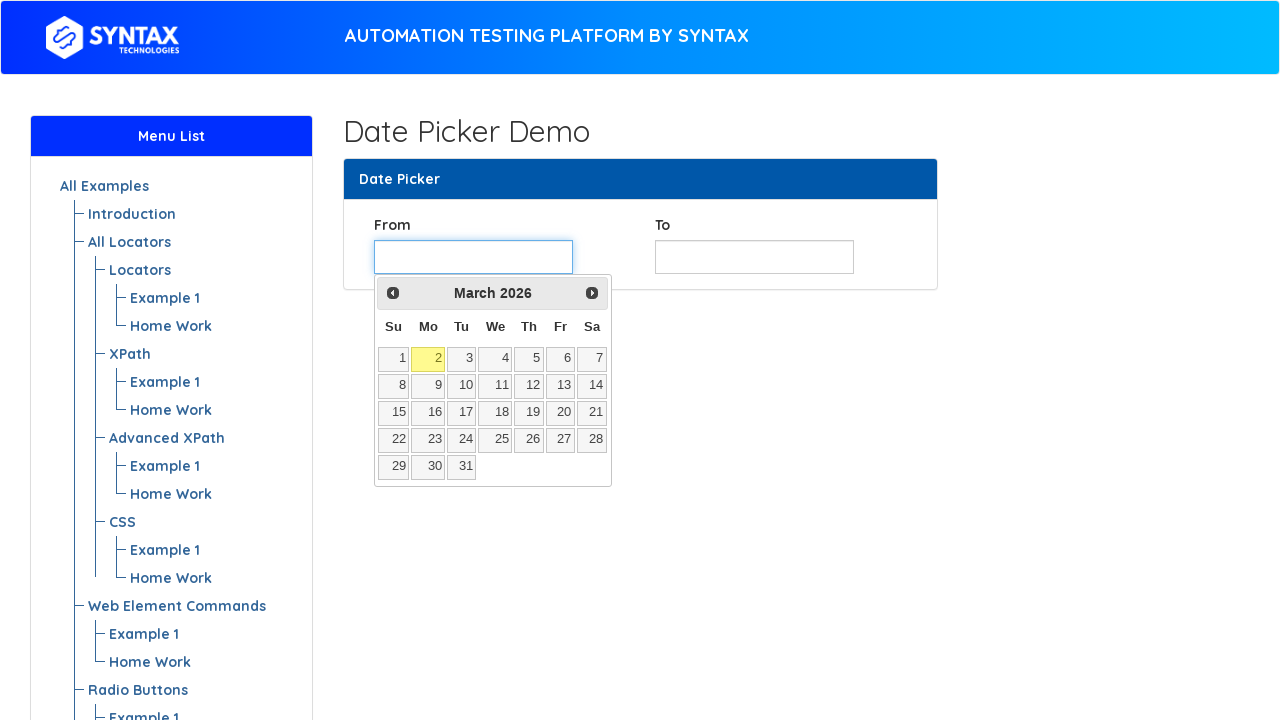

Navigated to previous month (currently at March 2026) at (393, 293) on a[title='Prev']
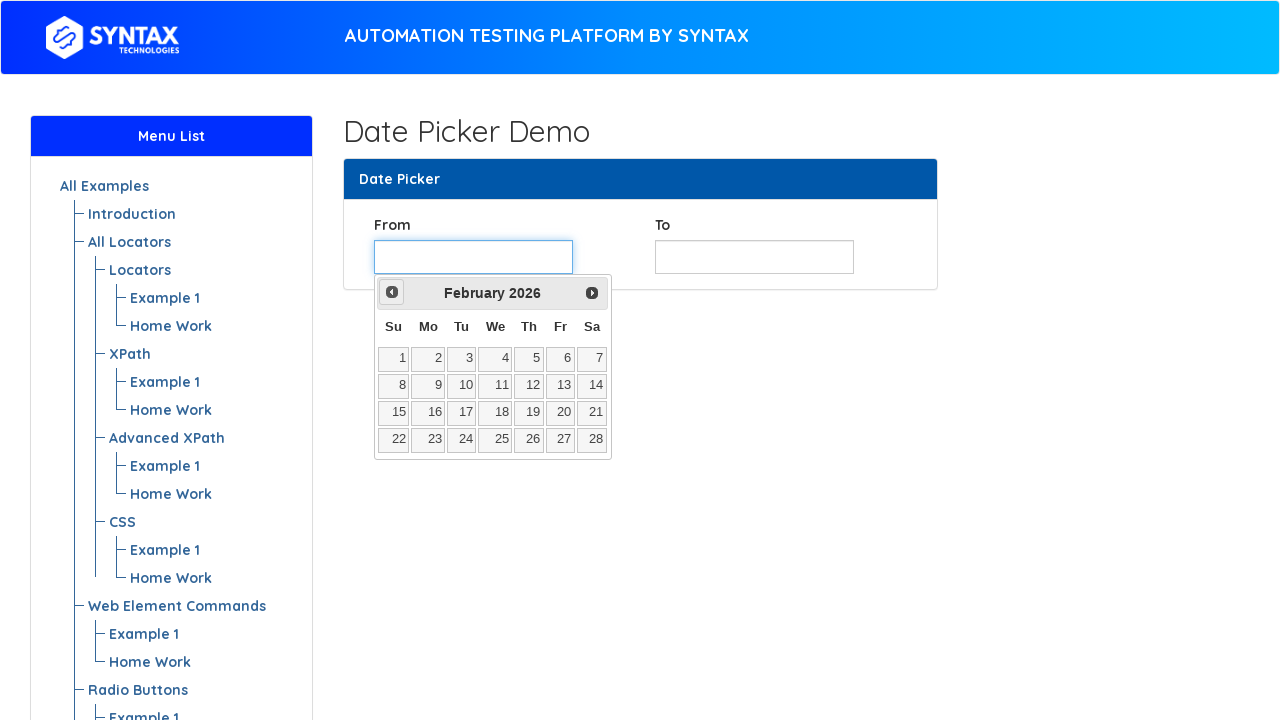

Waited for calendar transition
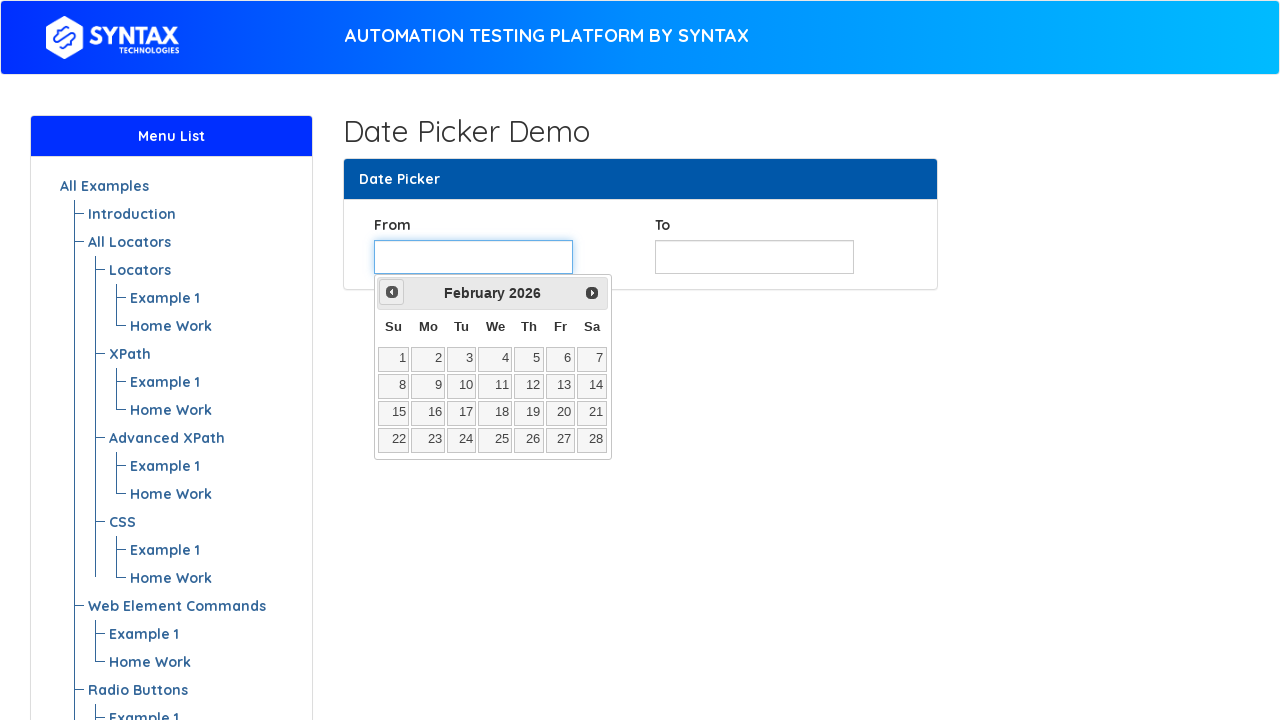

Navigated to previous month (currently at February 2026) at (392, 292) on a[title='Prev']
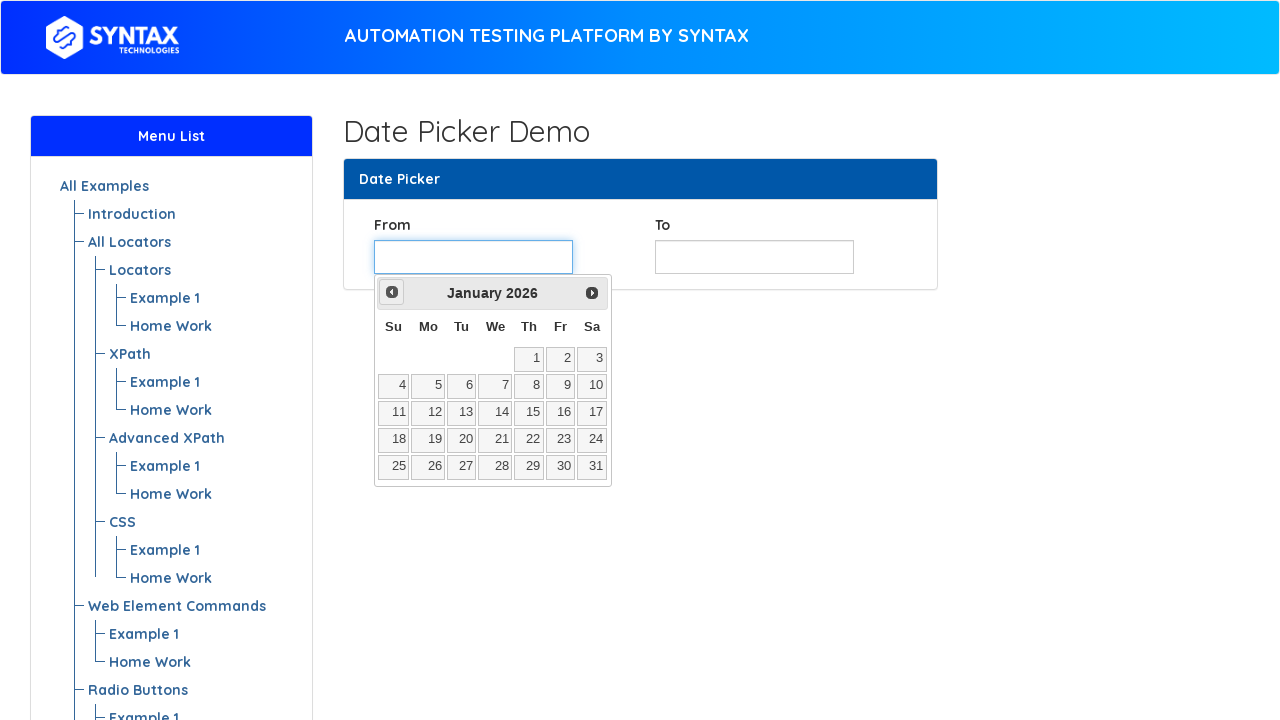

Waited for calendar transition
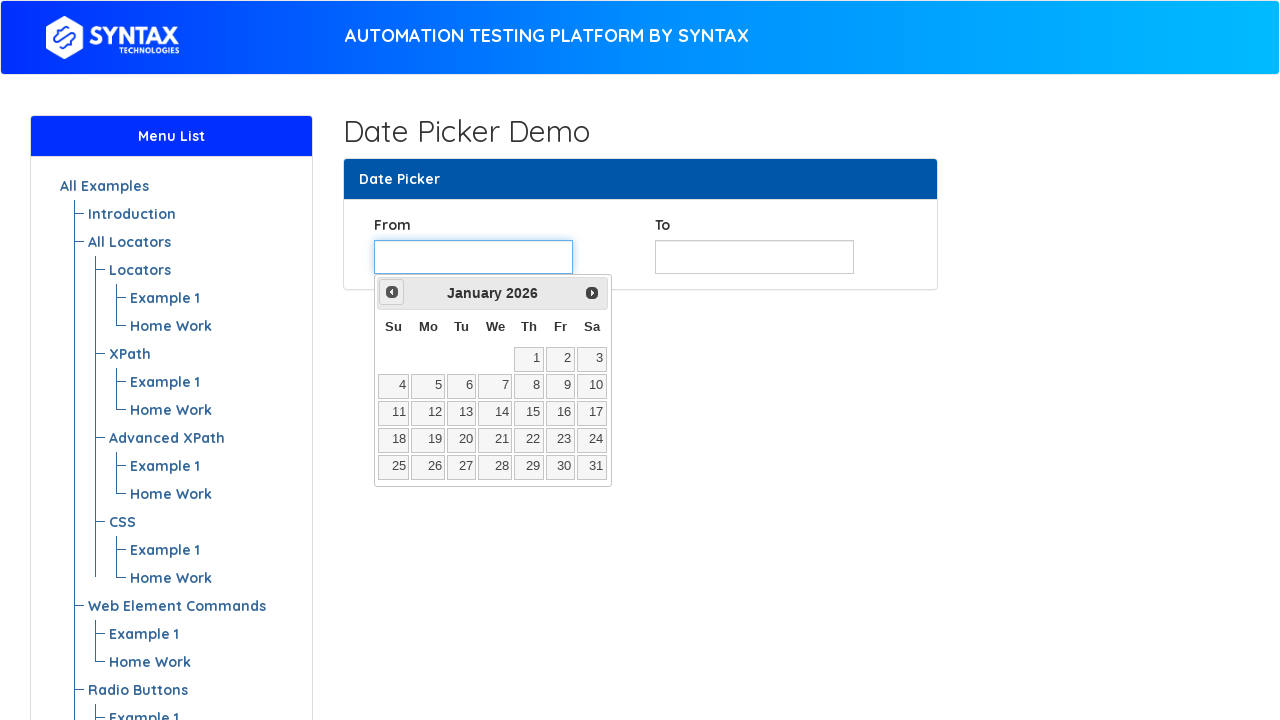

Navigated to previous month (currently at January 2026) at (392, 292) on a[title='Prev']
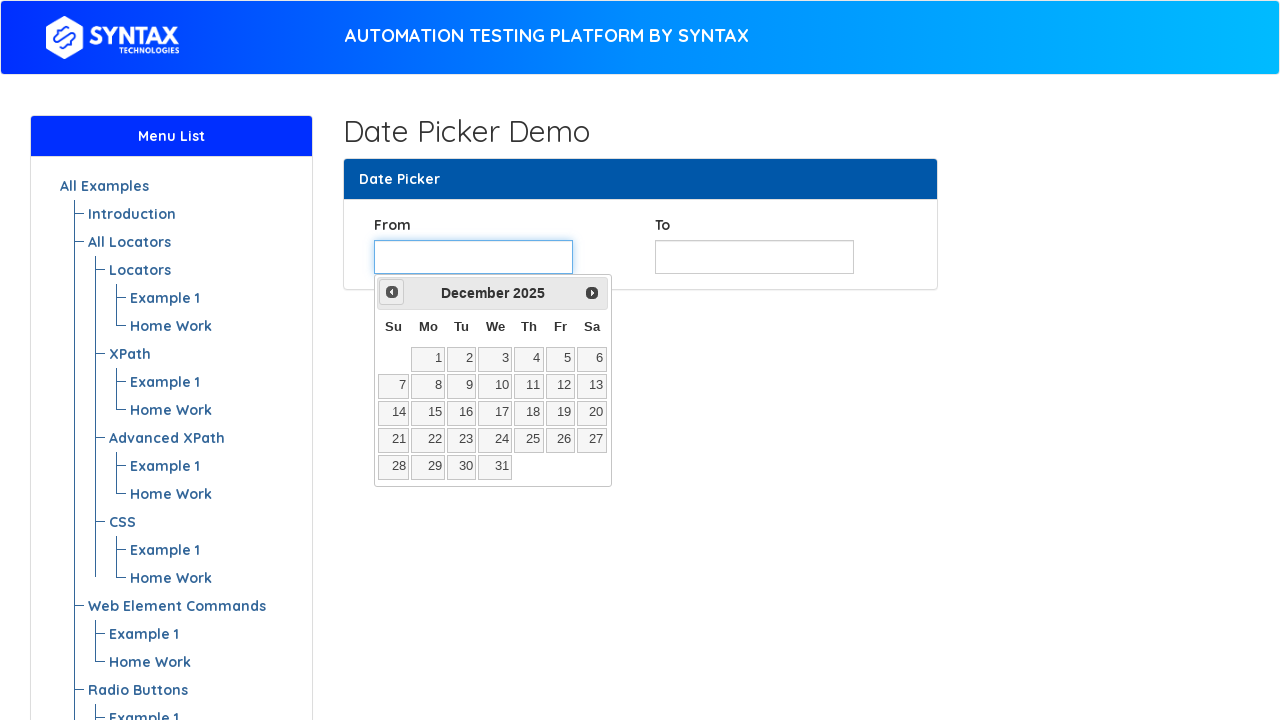

Waited for calendar transition
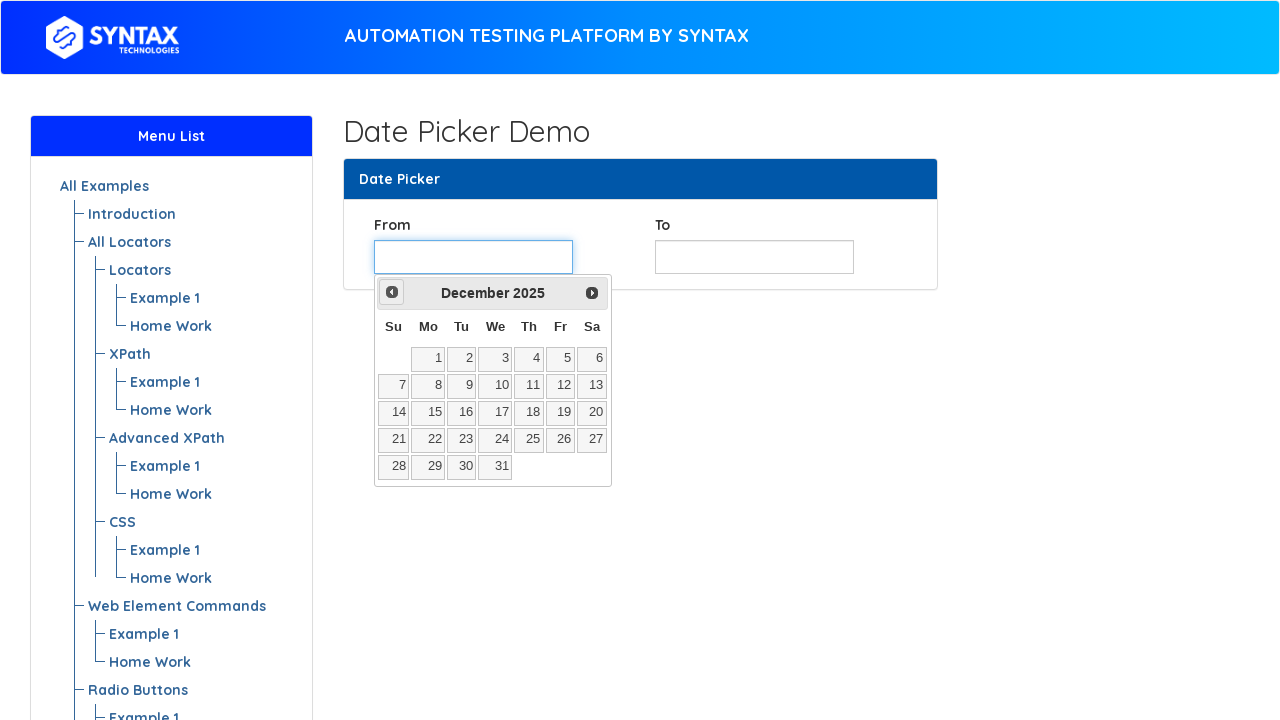

Navigated to previous month (currently at December 2025) at (392, 292) on a[title='Prev']
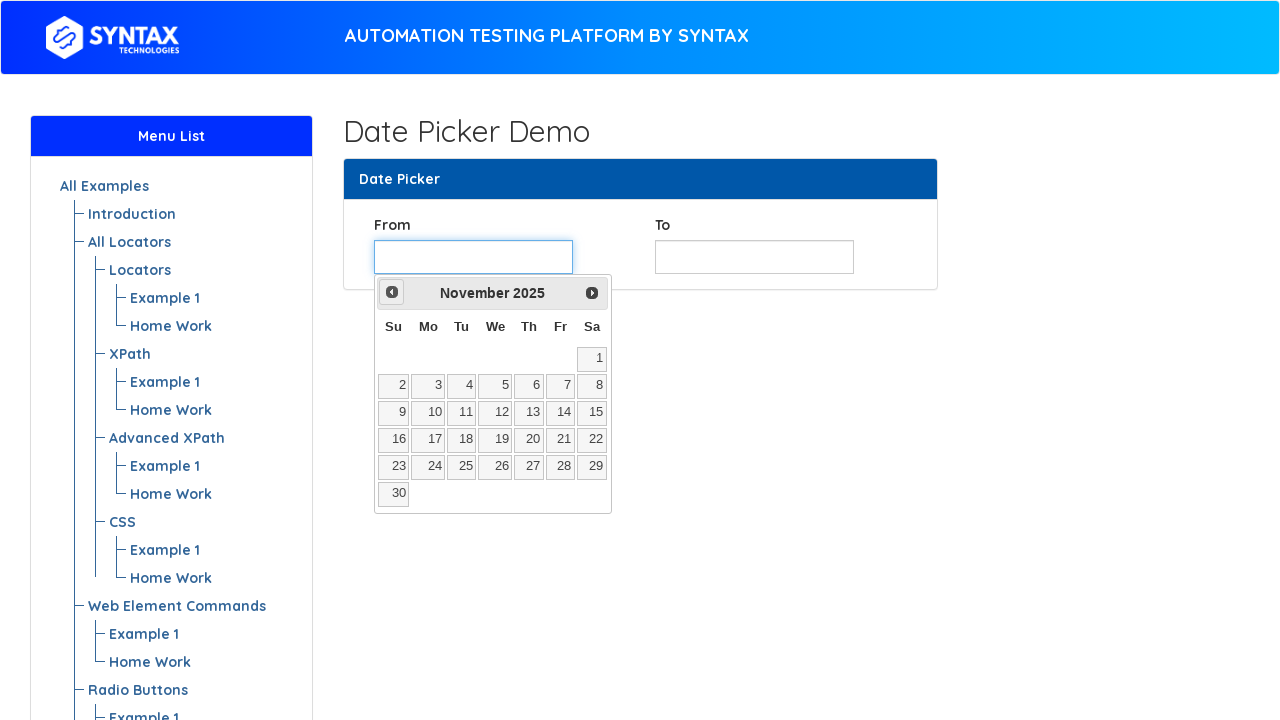

Waited for calendar transition
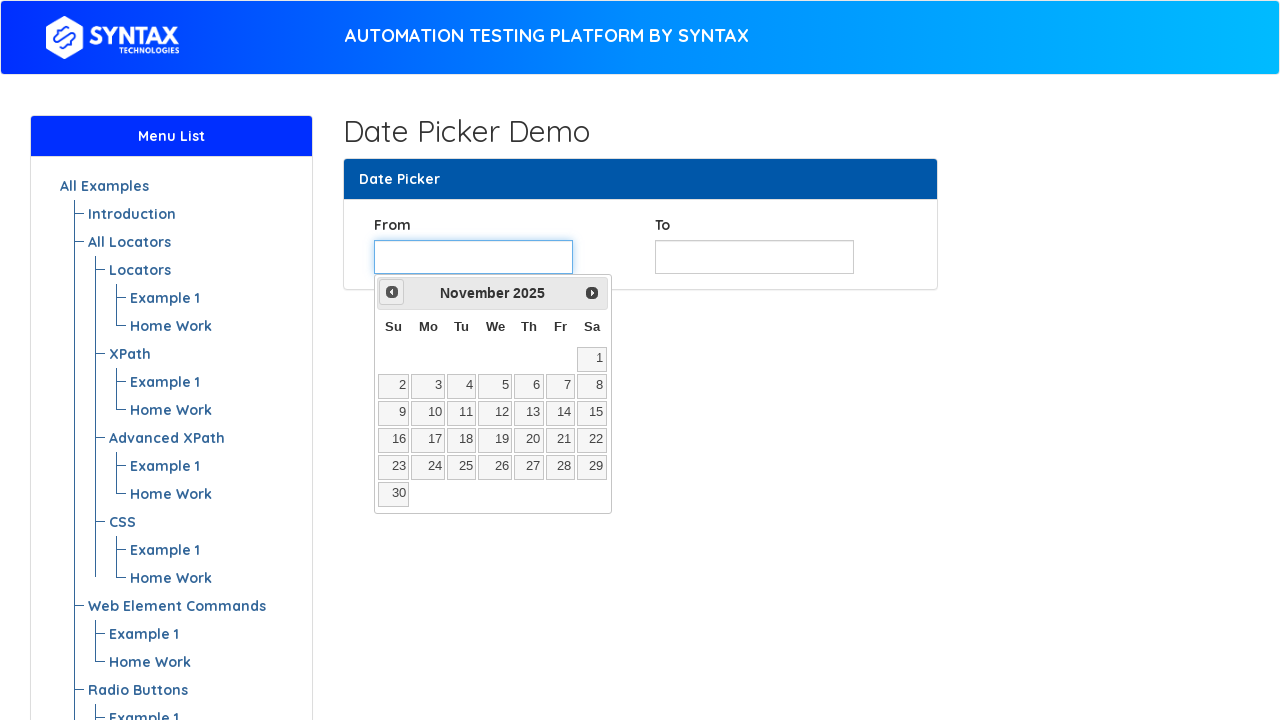

Navigated to previous month (currently at November 2025) at (392, 292) on a[title='Prev']
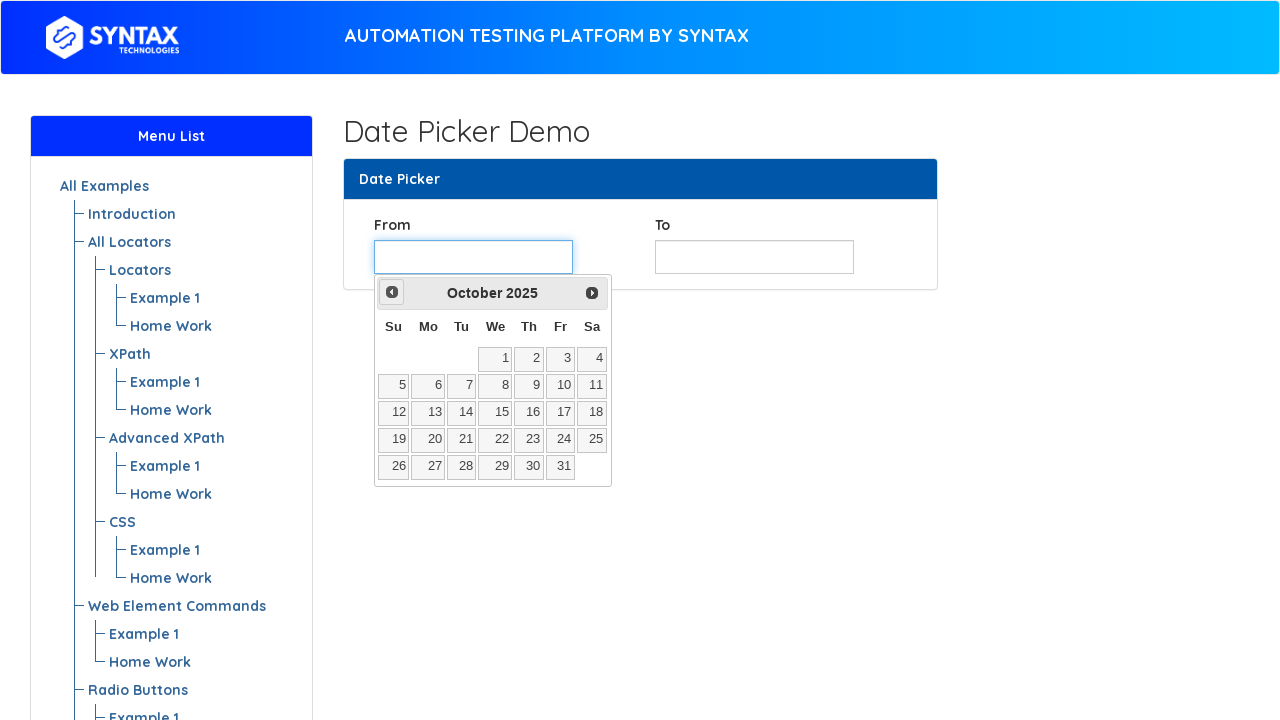

Waited for calendar transition
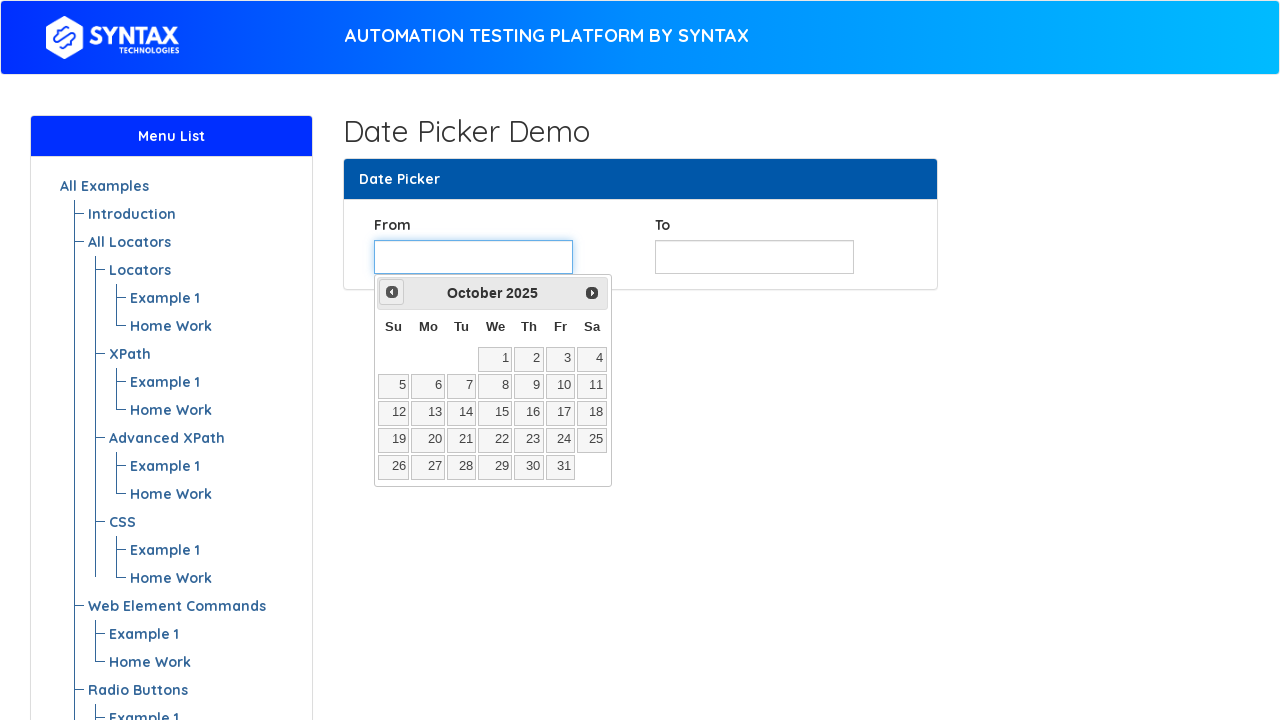

Selected start date: October 20, 2025 at (428, 440) on //table[@class='ui-datepicker-calendar']//a[text()='20']
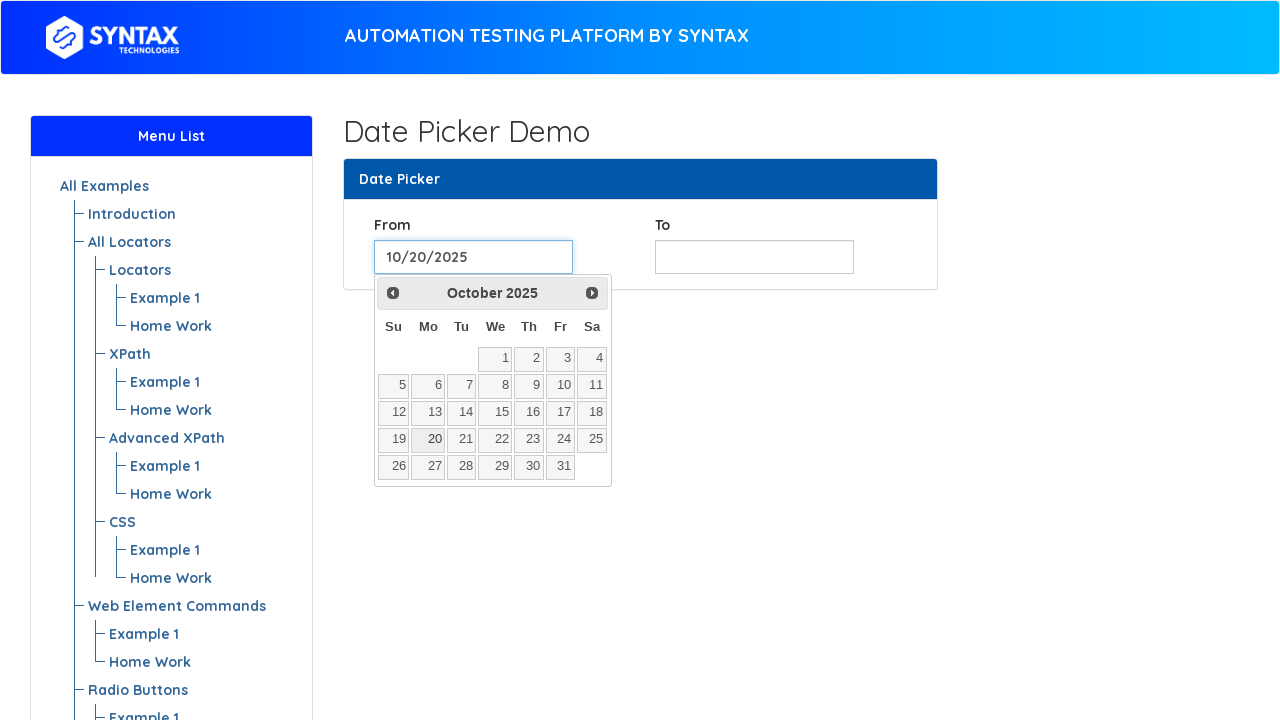

Clicked on 'To' date input field at (754, 257) on #to_date
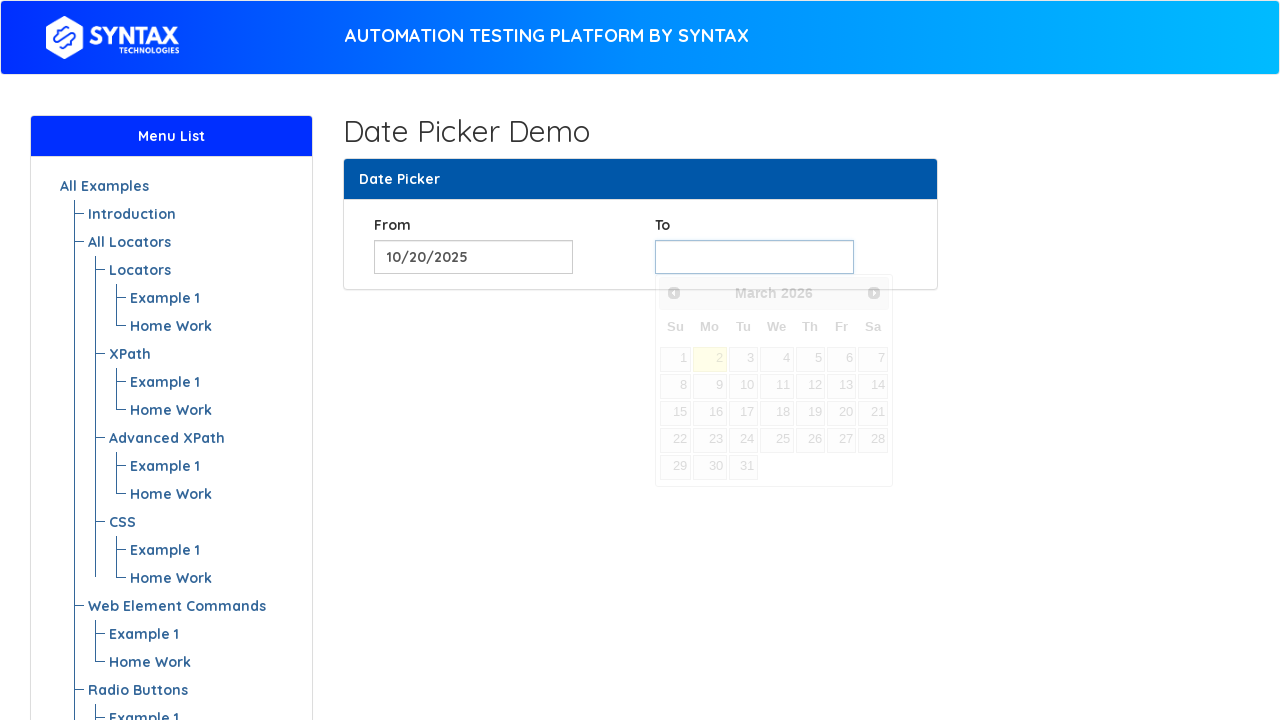

Date picker calendar loaded for 'To' date
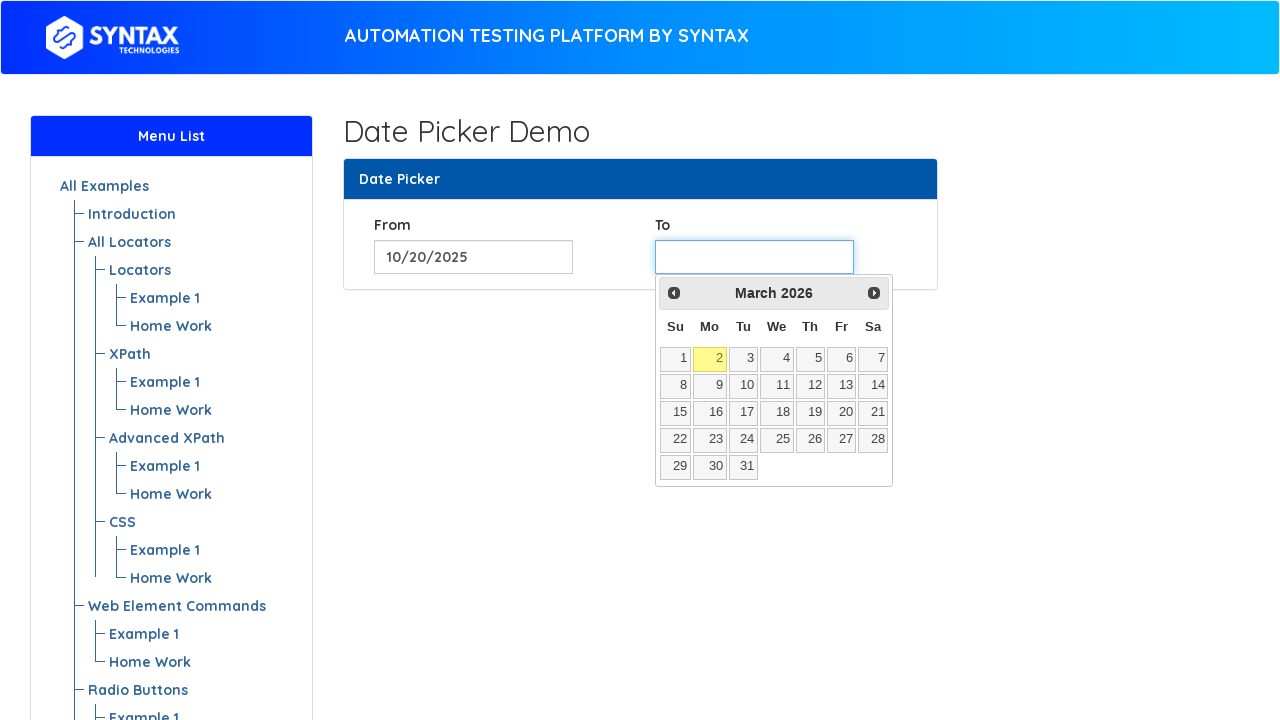

Navigated to next month (currently at March 2026) at (874, 293) on a[title='Next']
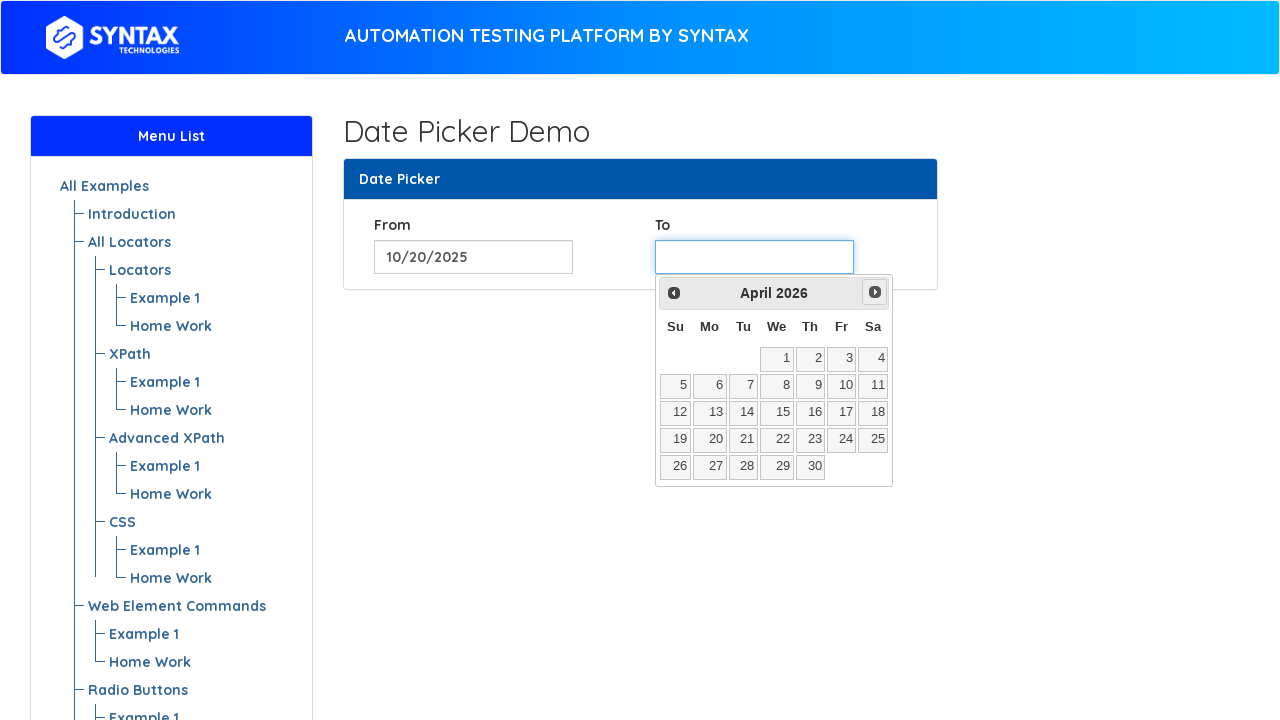

Waited for calendar transition
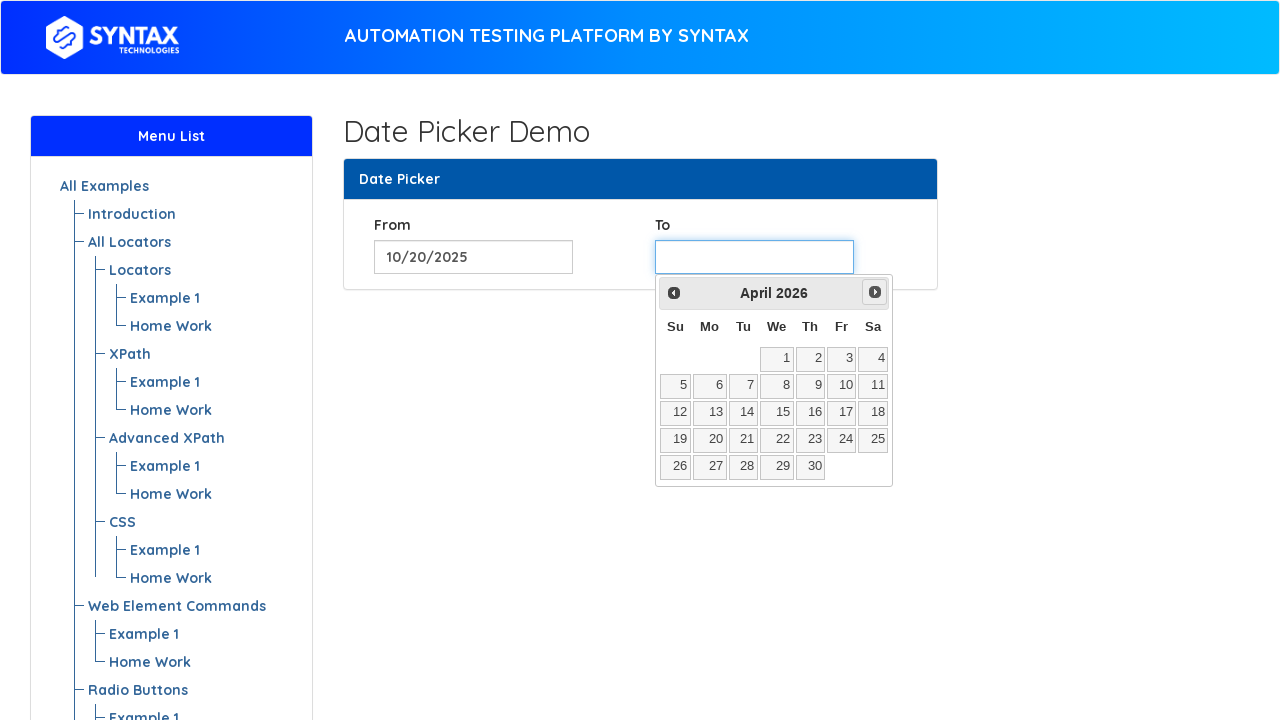

Navigated to next month (currently at April 2026) at (875, 292) on a[title='Next']
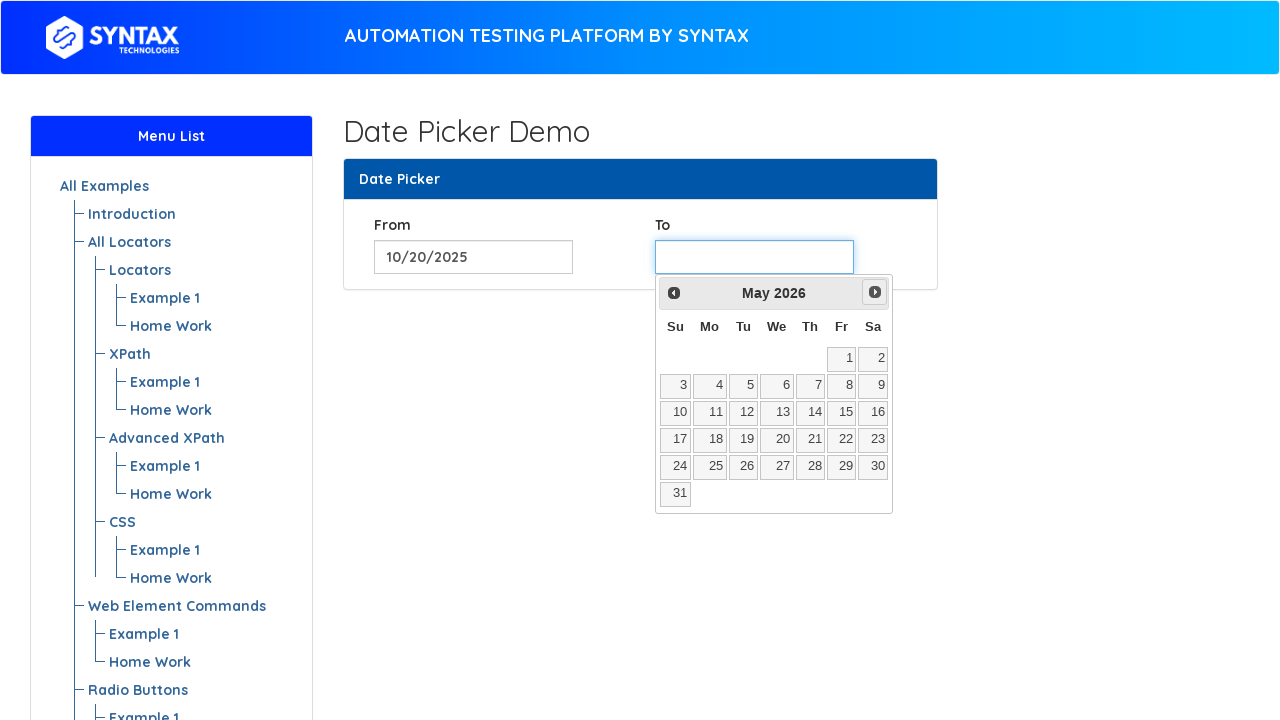

Waited for calendar transition
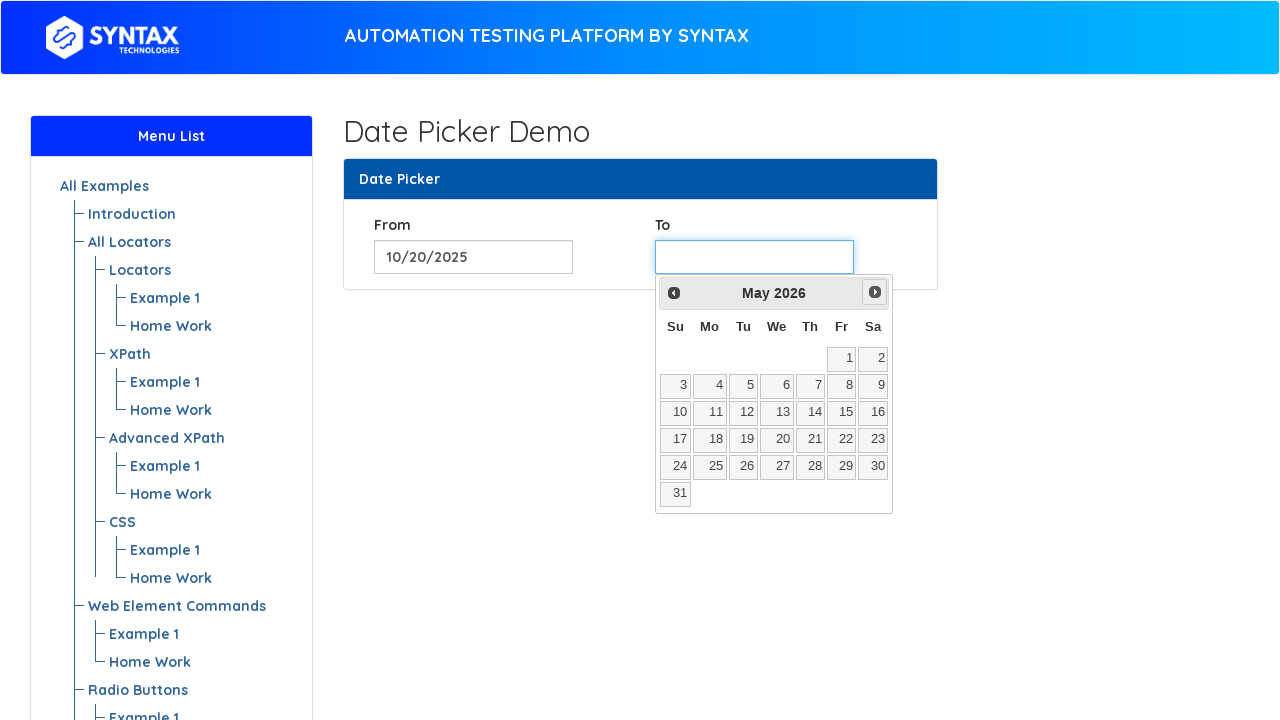

Selected end date: May 10, 2026 at (675, 413) on //table[@class='ui-datepicker-calendar']//a[text()='10']
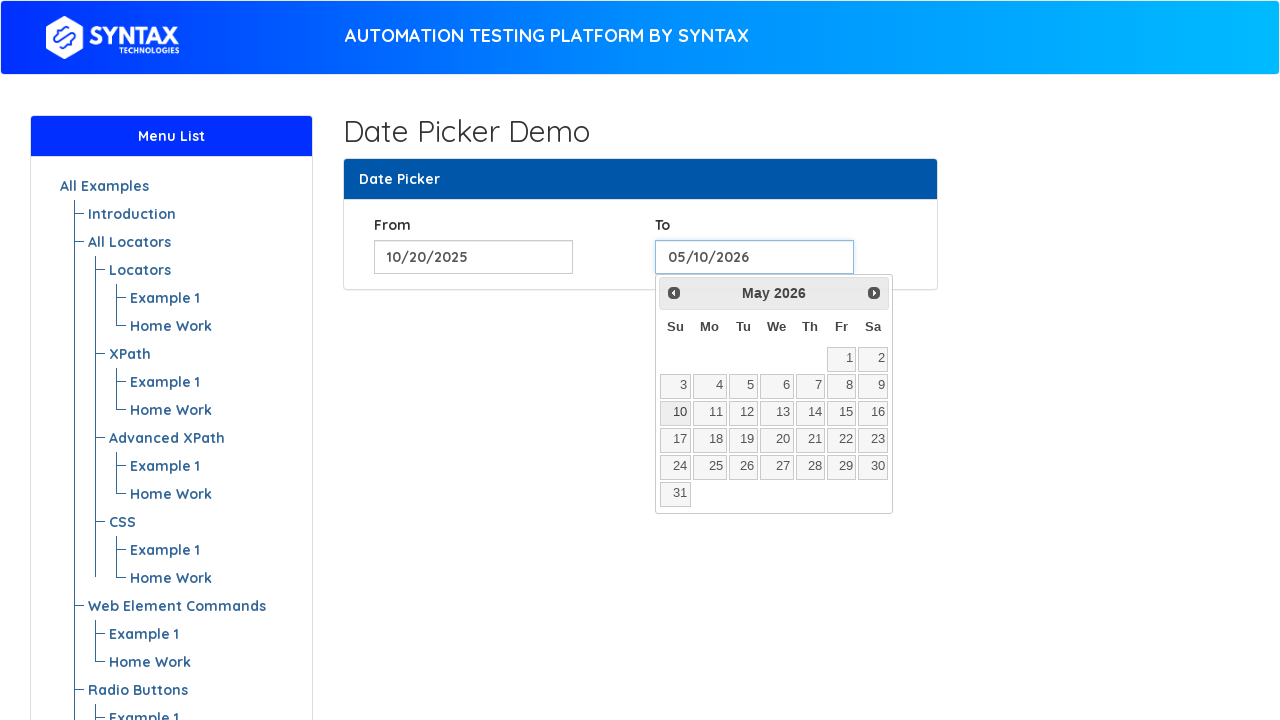

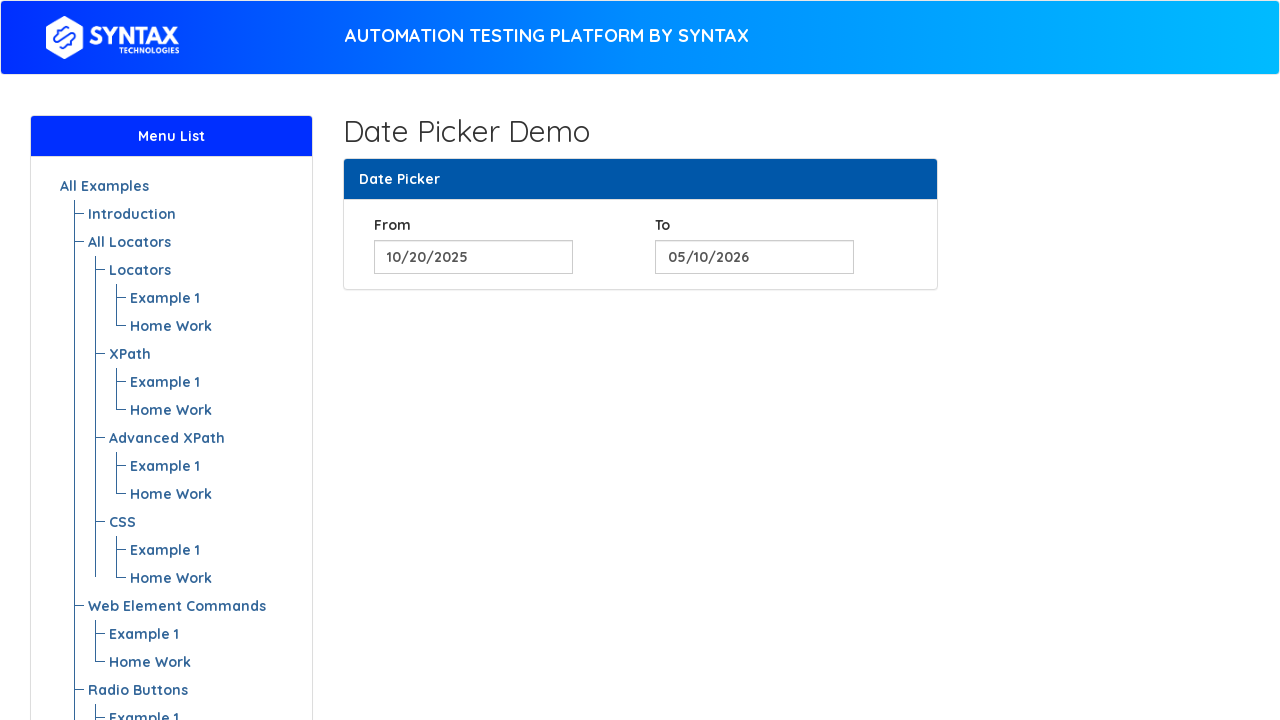